Tests add and delete functionality by adding 10 elements and then deleting them one by one, verifying count at each step

Starting URL: https://the-internet.herokuapp.com/add_remove_elements/

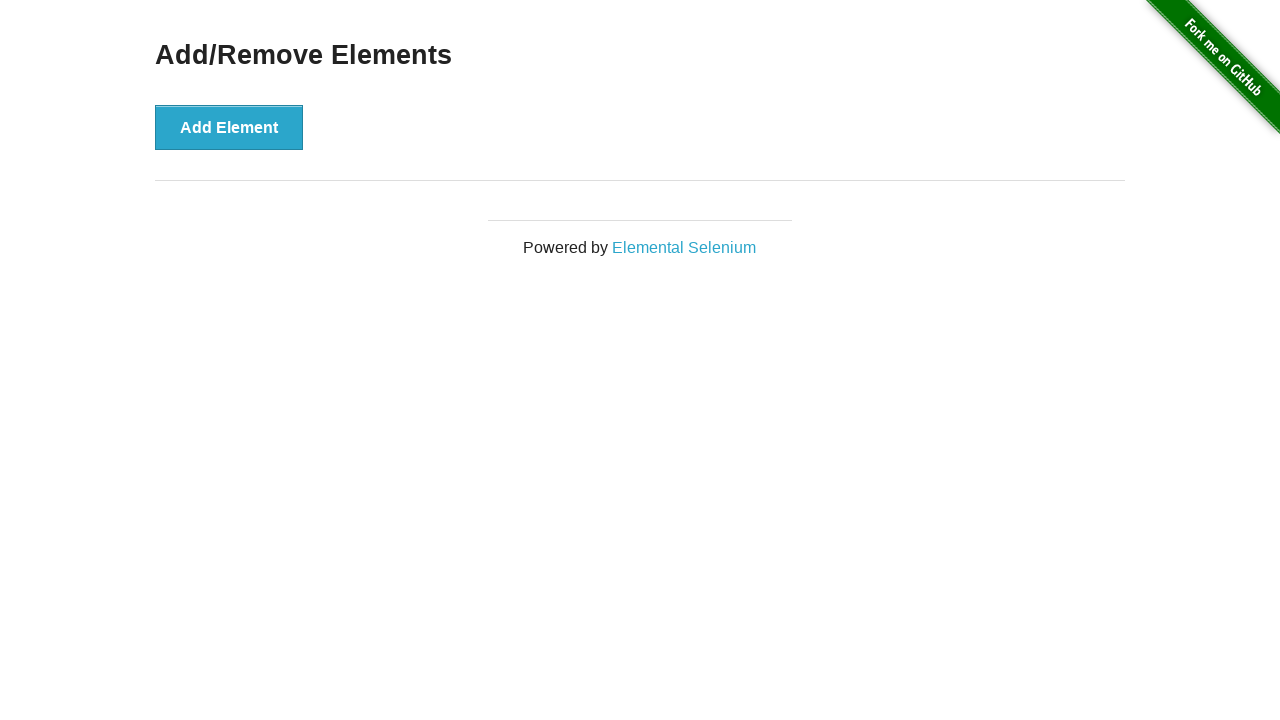

Clicked Add Element button (iteration 1 of 10) at (229, 127) on [onclick='addElement()']
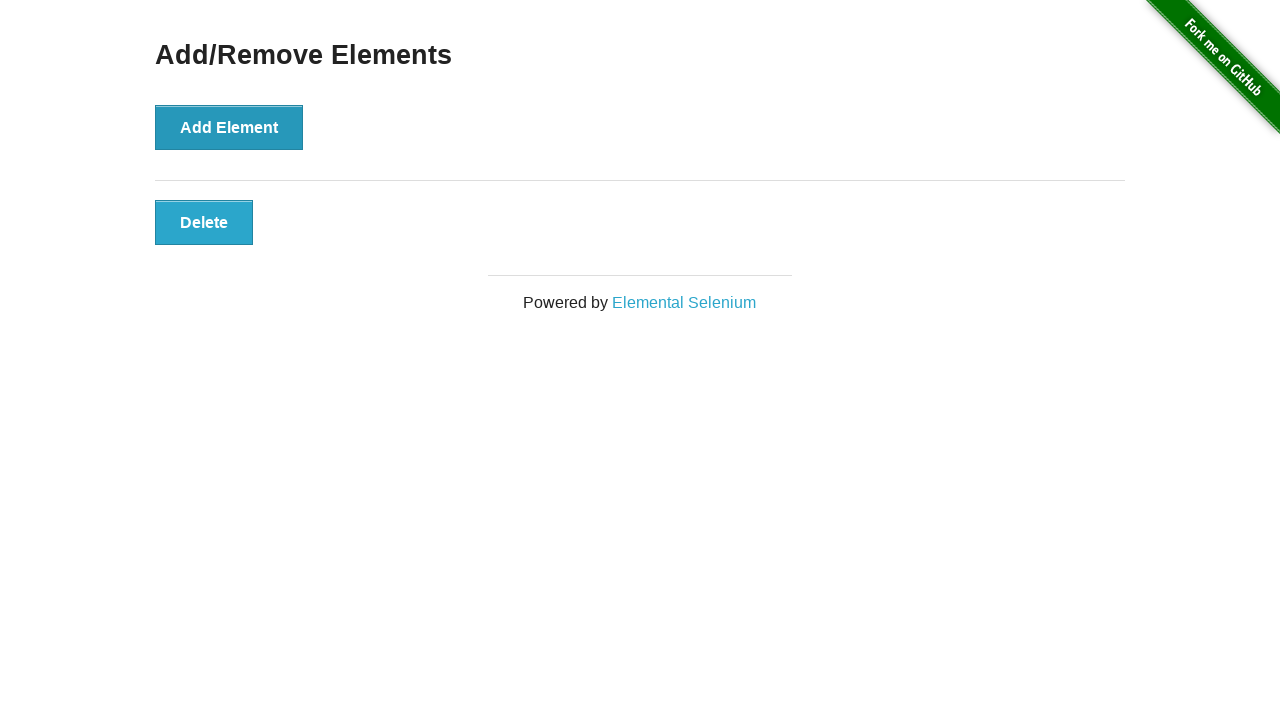

Clicked Add Element button (iteration 2 of 10) at (229, 127) on [onclick='addElement()']
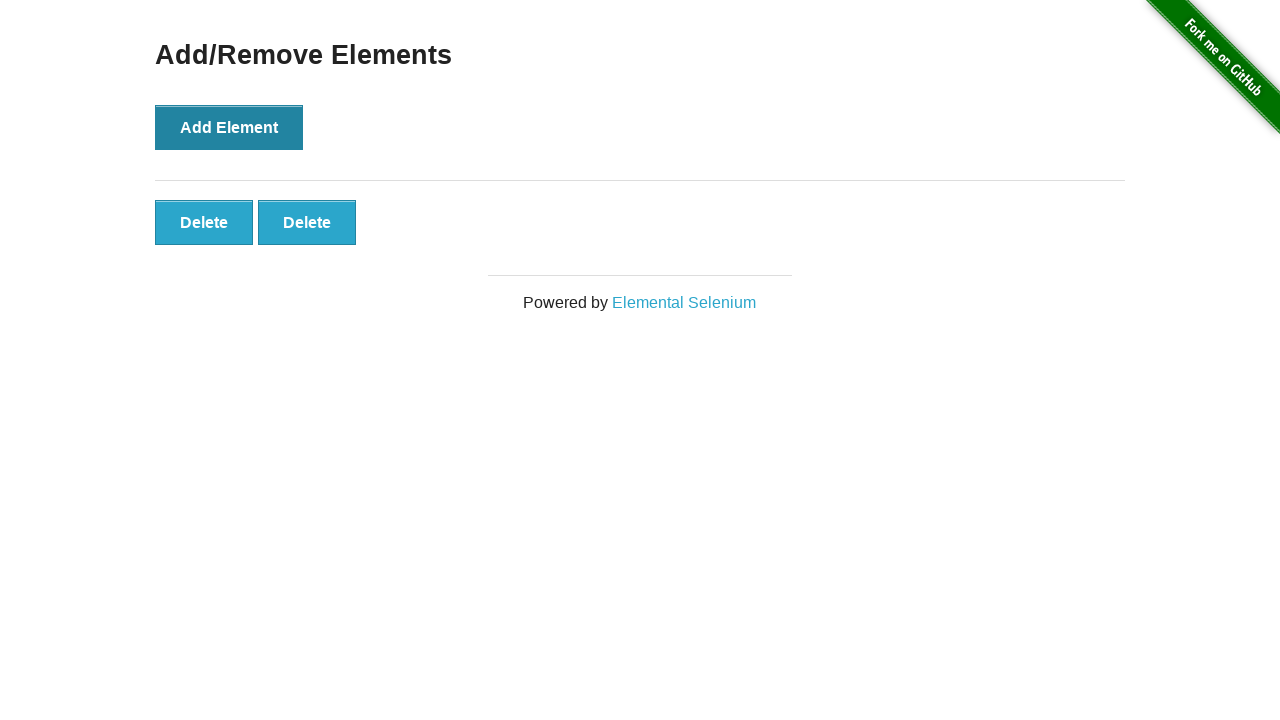

Clicked Add Element button (iteration 3 of 10) at (229, 127) on [onclick='addElement()']
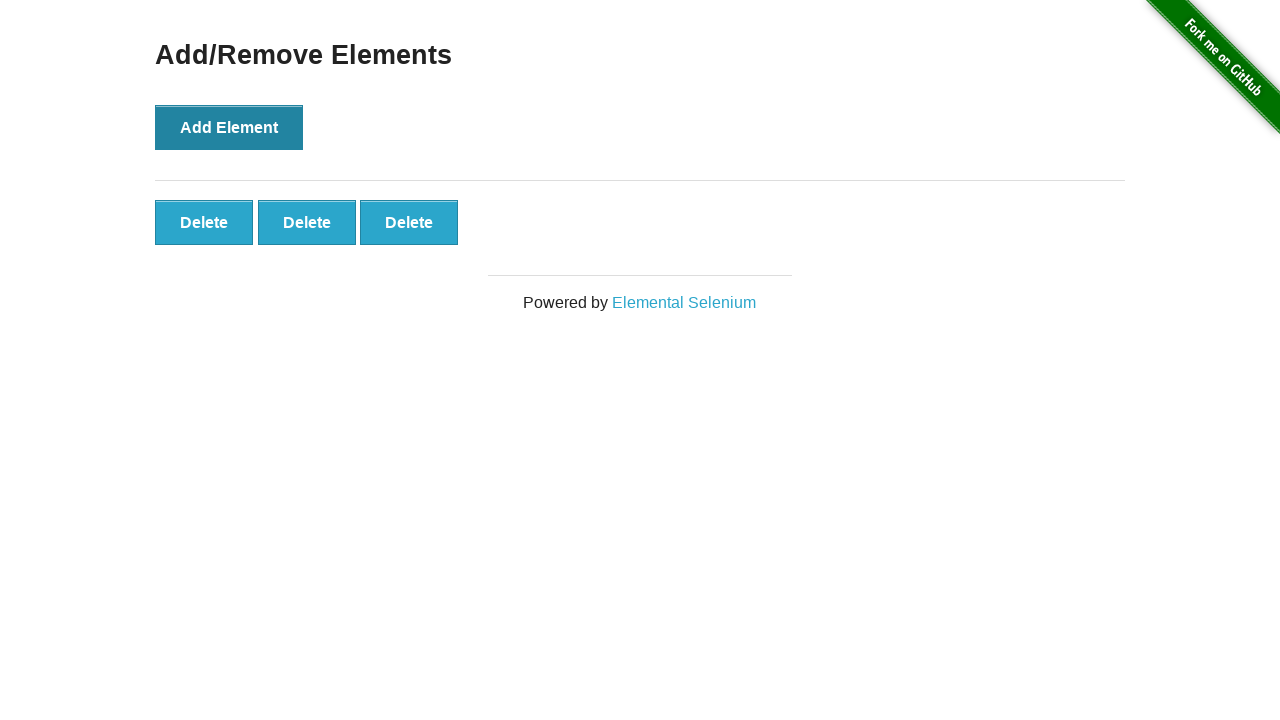

Clicked Add Element button (iteration 4 of 10) at (229, 127) on [onclick='addElement()']
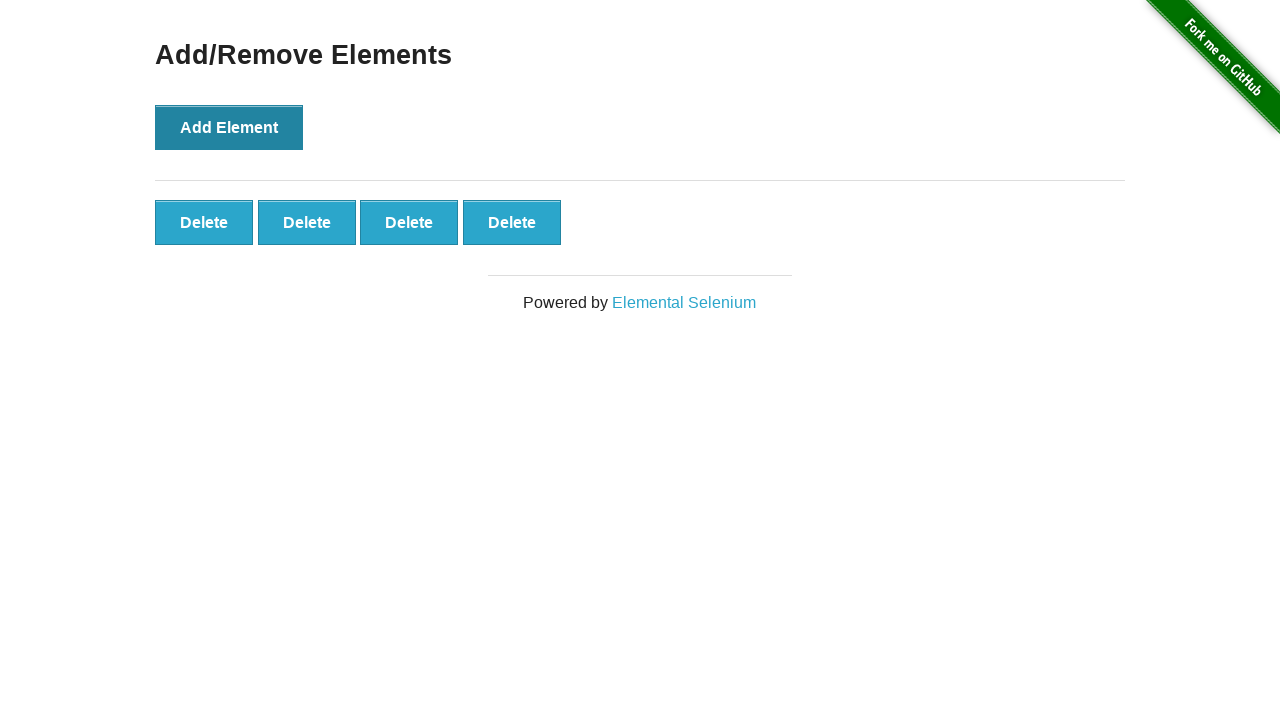

Clicked Add Element button (iteration 5 of 10) at (229, 127) on [onclick='addElement()']
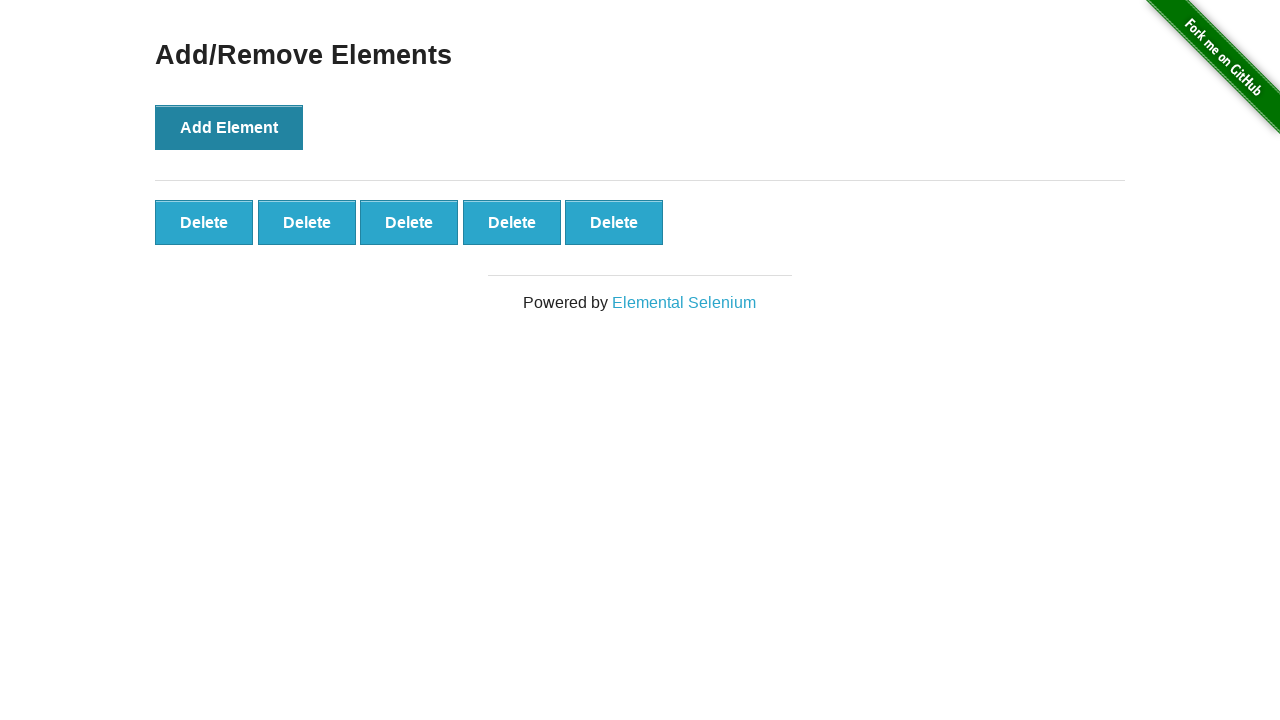

Clicked Add Element button (iteration 6 of 10) at (229, 127) on [onclick='addElement()']
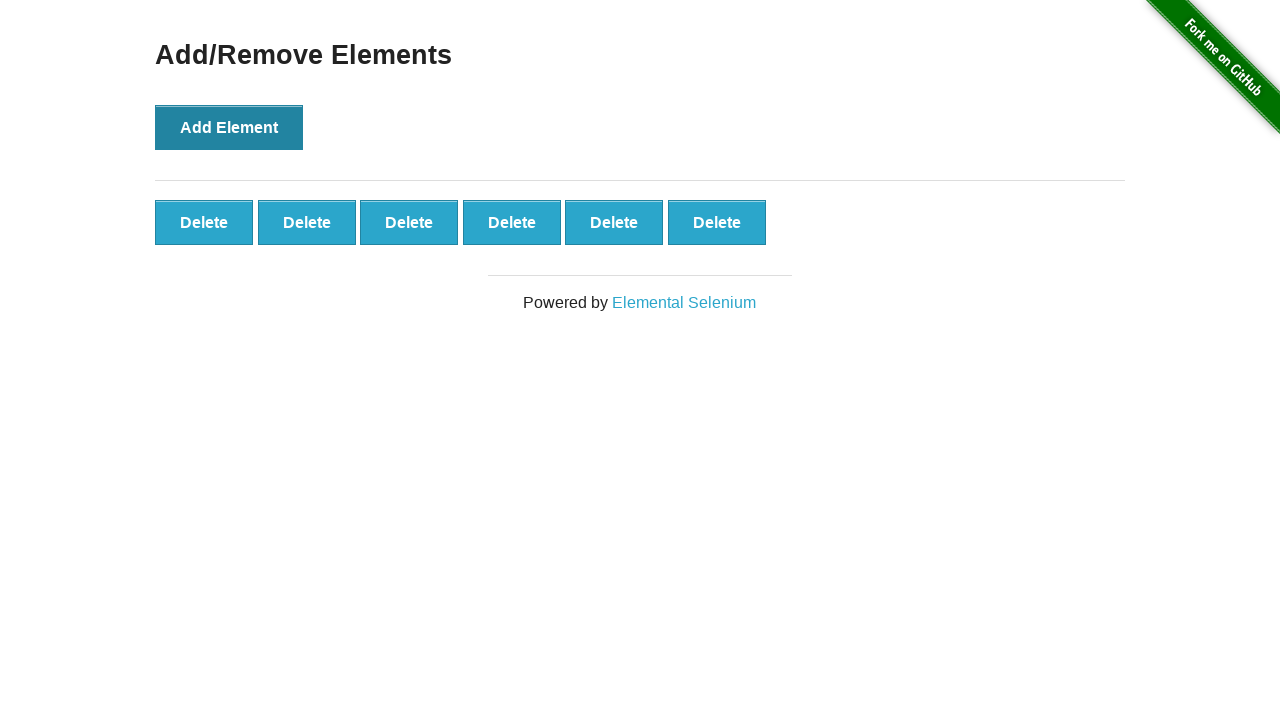

Clicked Add Element button (iteration 7 of 10) at (229, 127) on [onclick='addElement()']
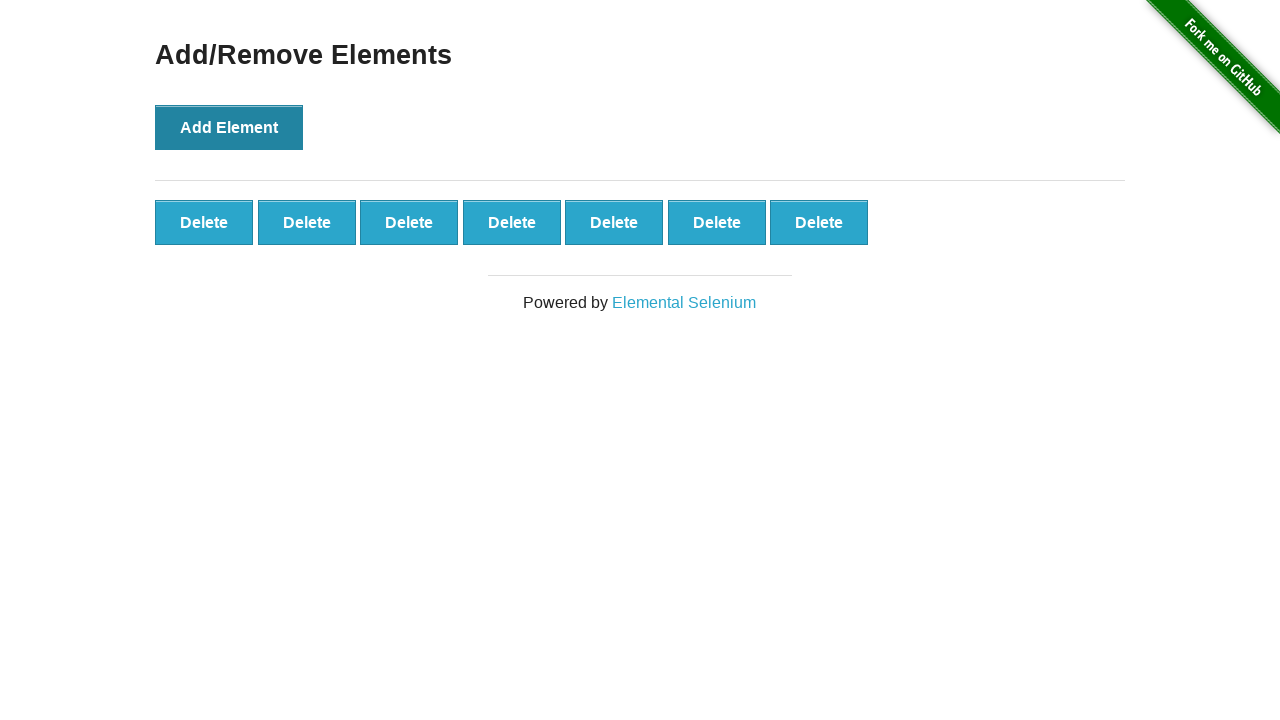

Clicked Add Element button (iteration 8 of 10) at (229, 127) on [onclick='addElement()']
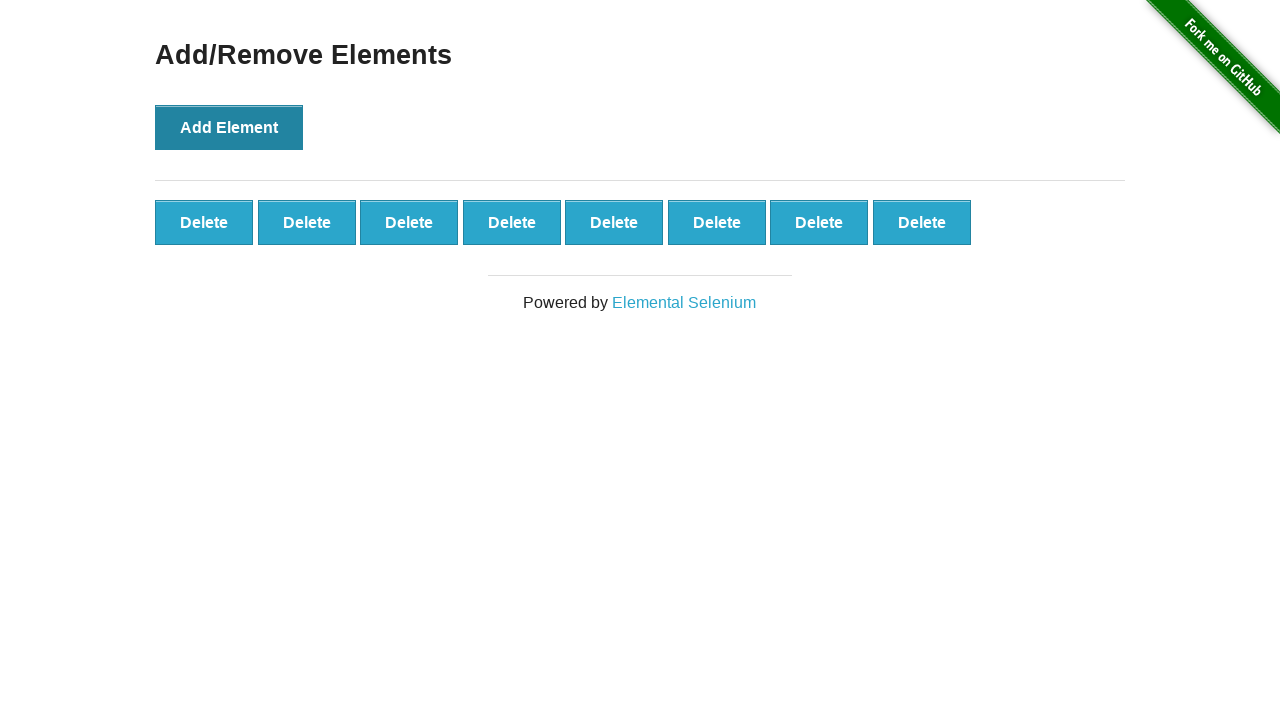

Clicked Add Element button (iteration 9 of 10) at (229, 127) on [onclick='addElement()']
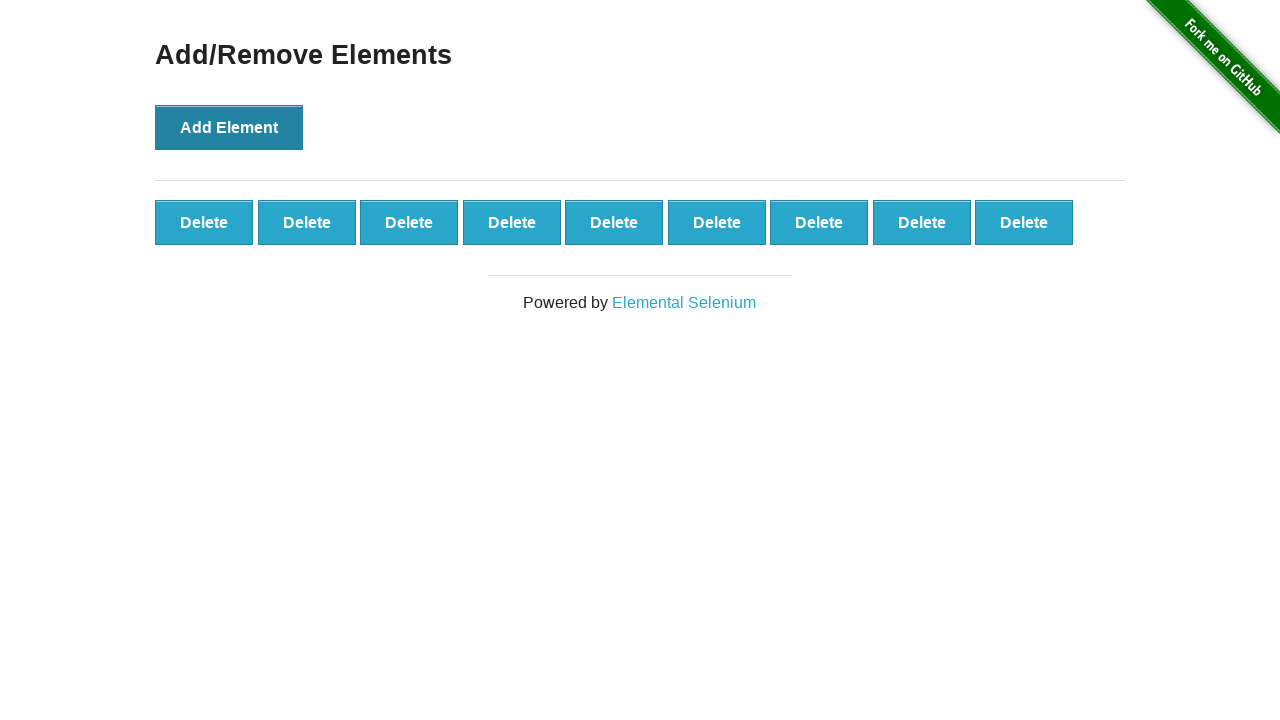

Clicked Add Element button (iteration 10 of 10) at (229, 127) on [onclick='addElement()']
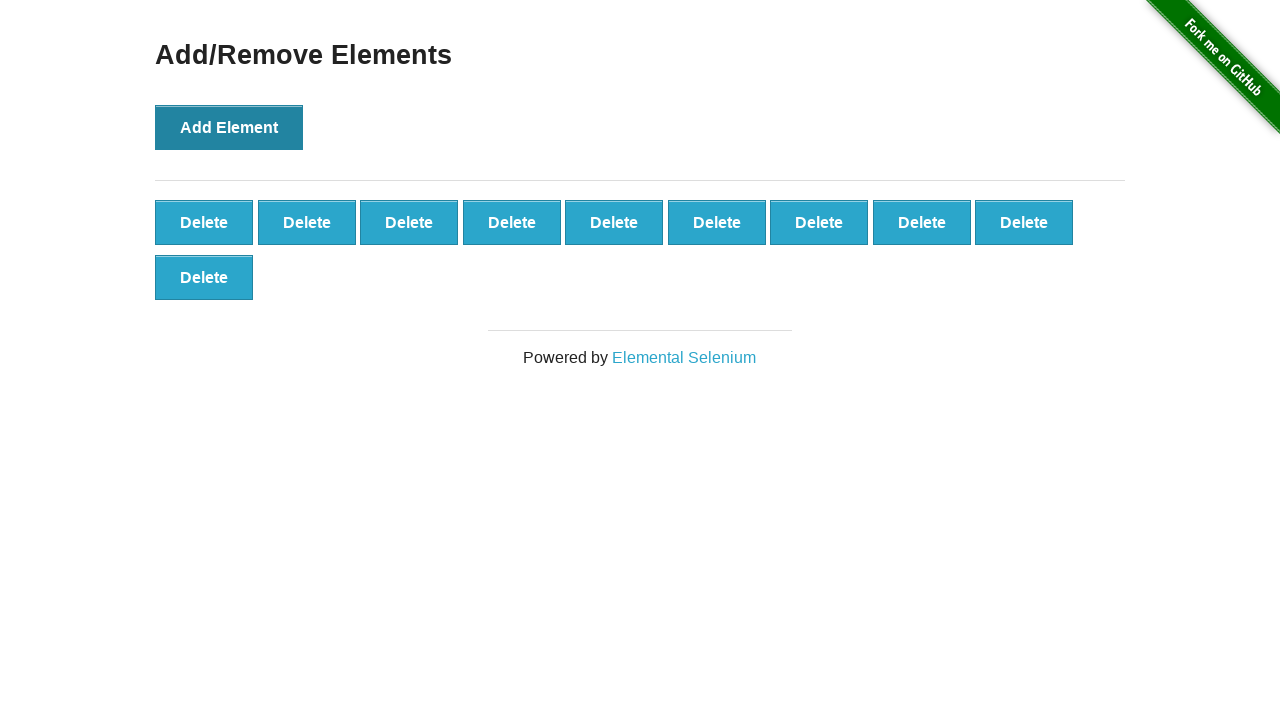

Verified that 10 delete buttons are displayed
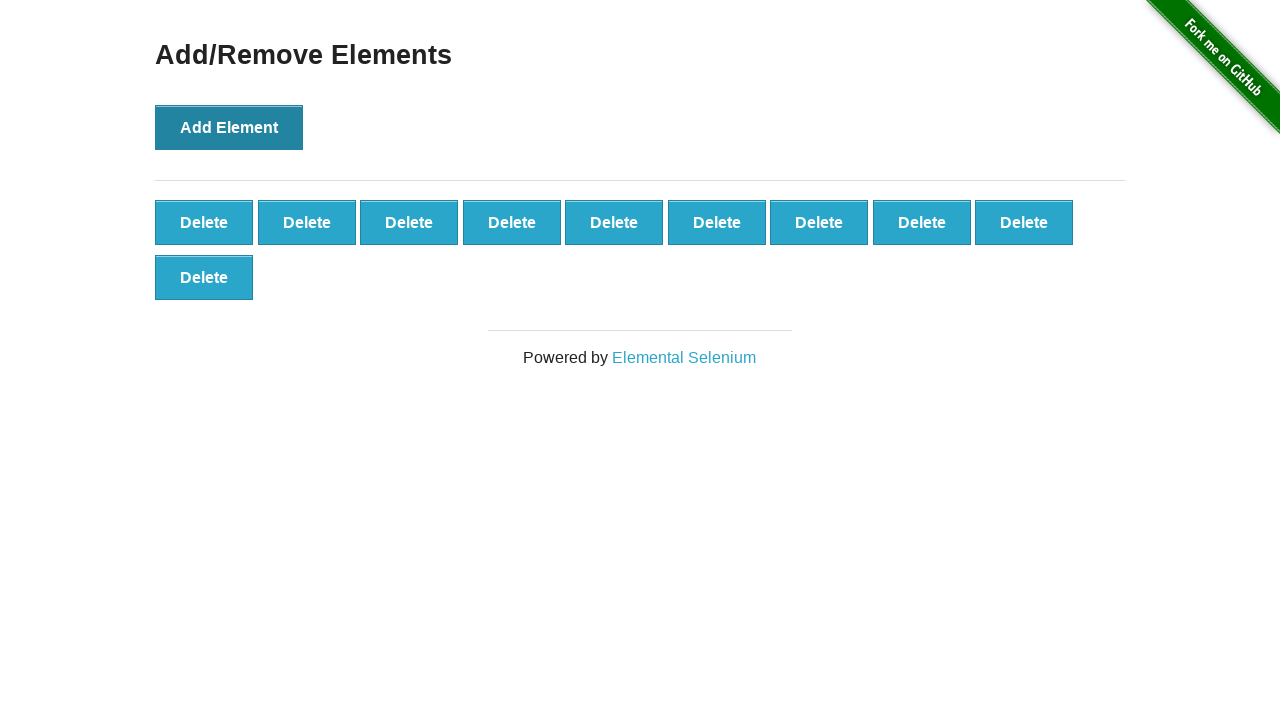

Clicked delete button to remove element 1 at (204, 222) on .added-manually >> nth=0
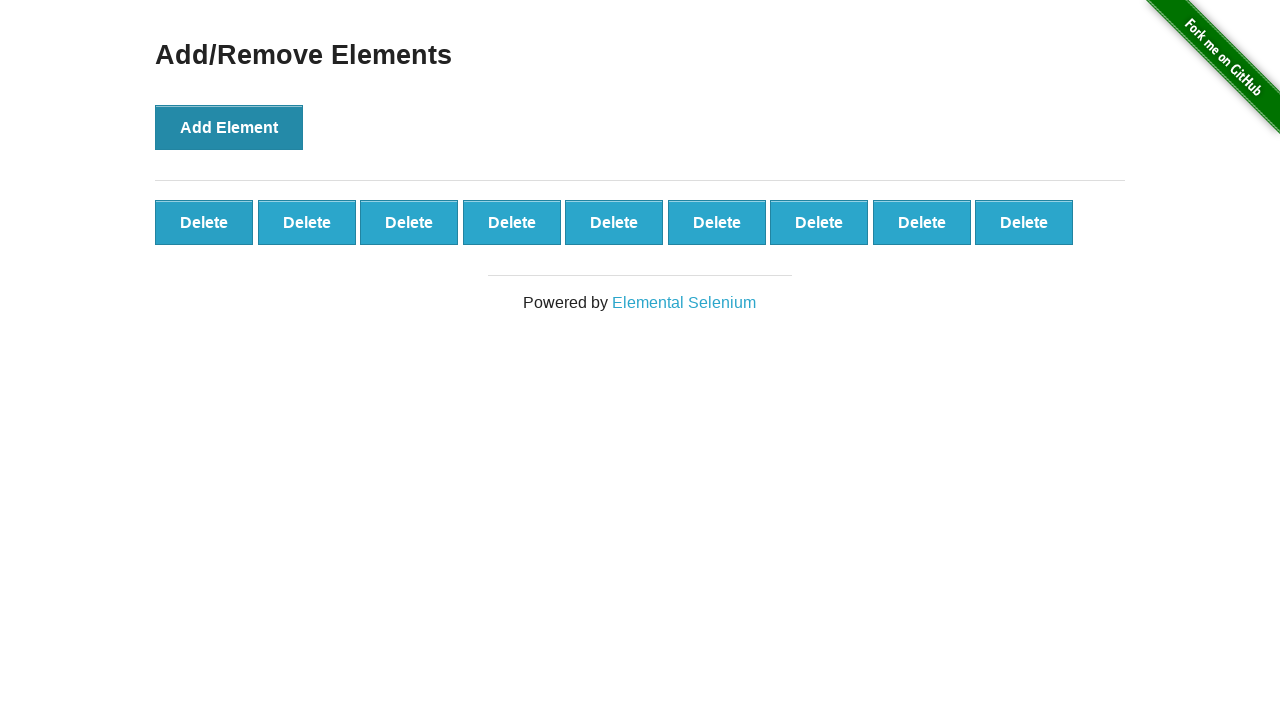

Verified 9 delete buttons remaining after deletion
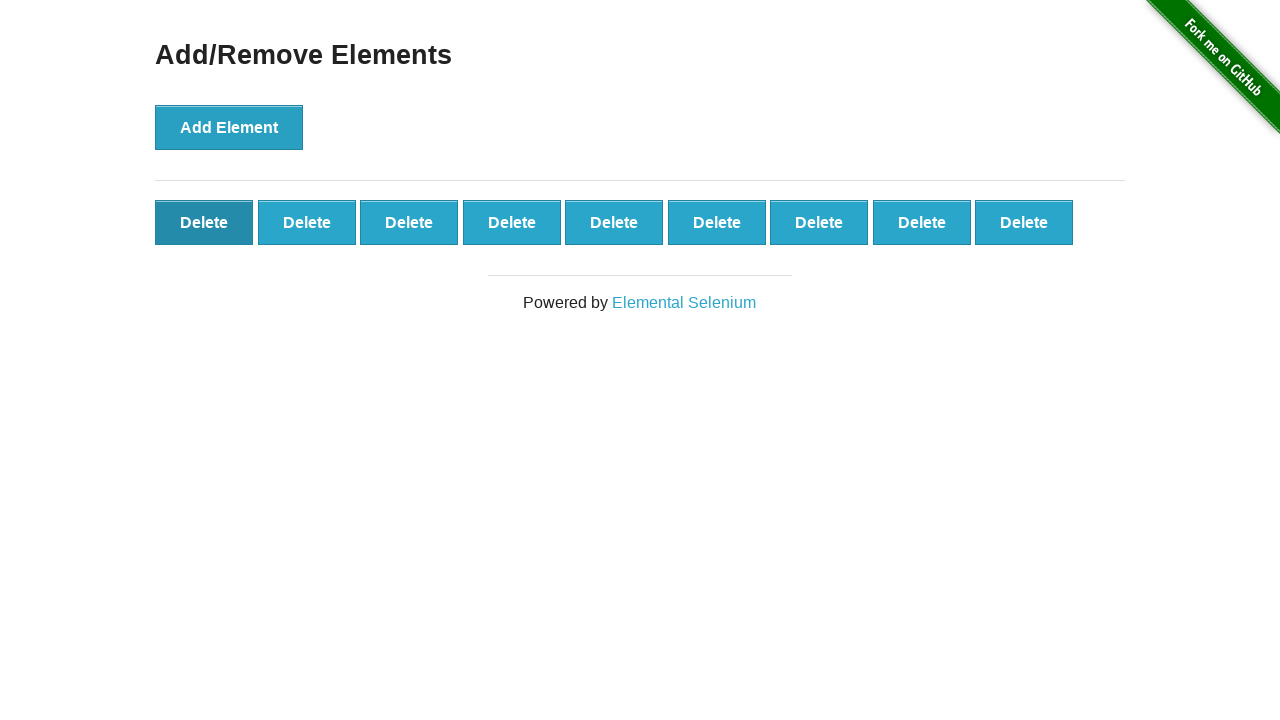

Clicked delete button to remove element 2 at (204, 222) on .added-manually >> nth=0
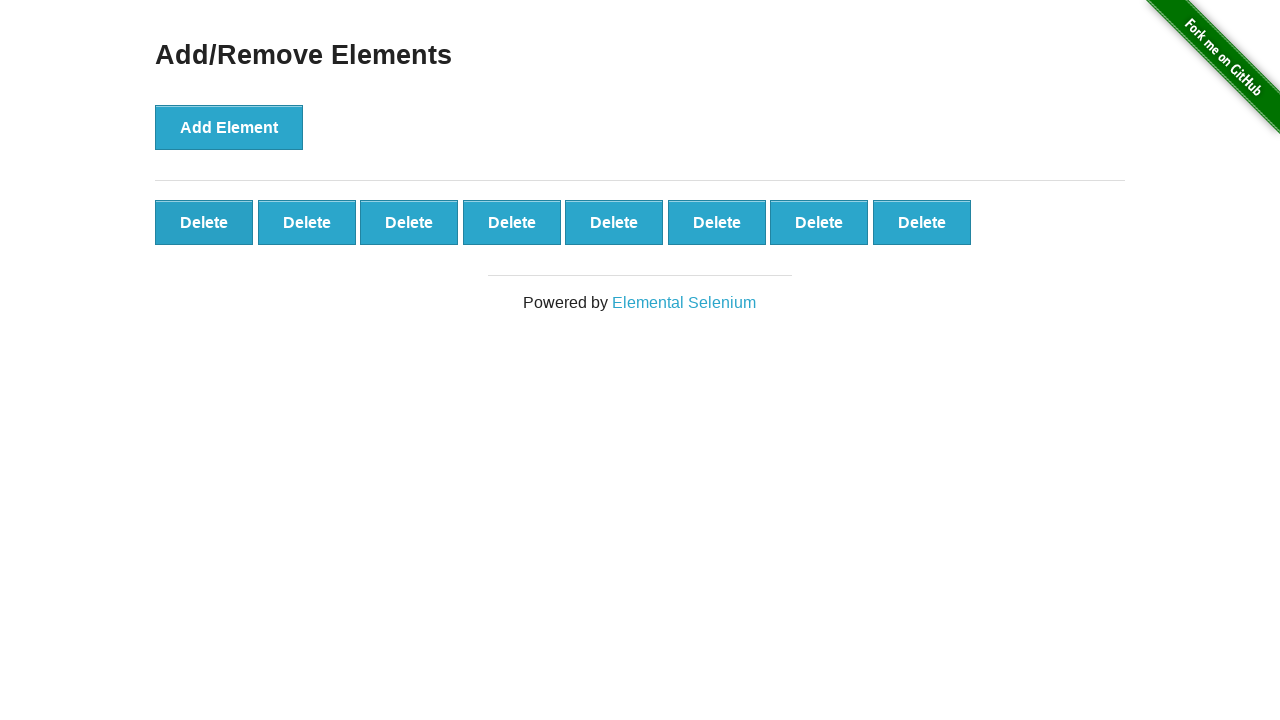

Verified 8 delete buttons remaining after deletion
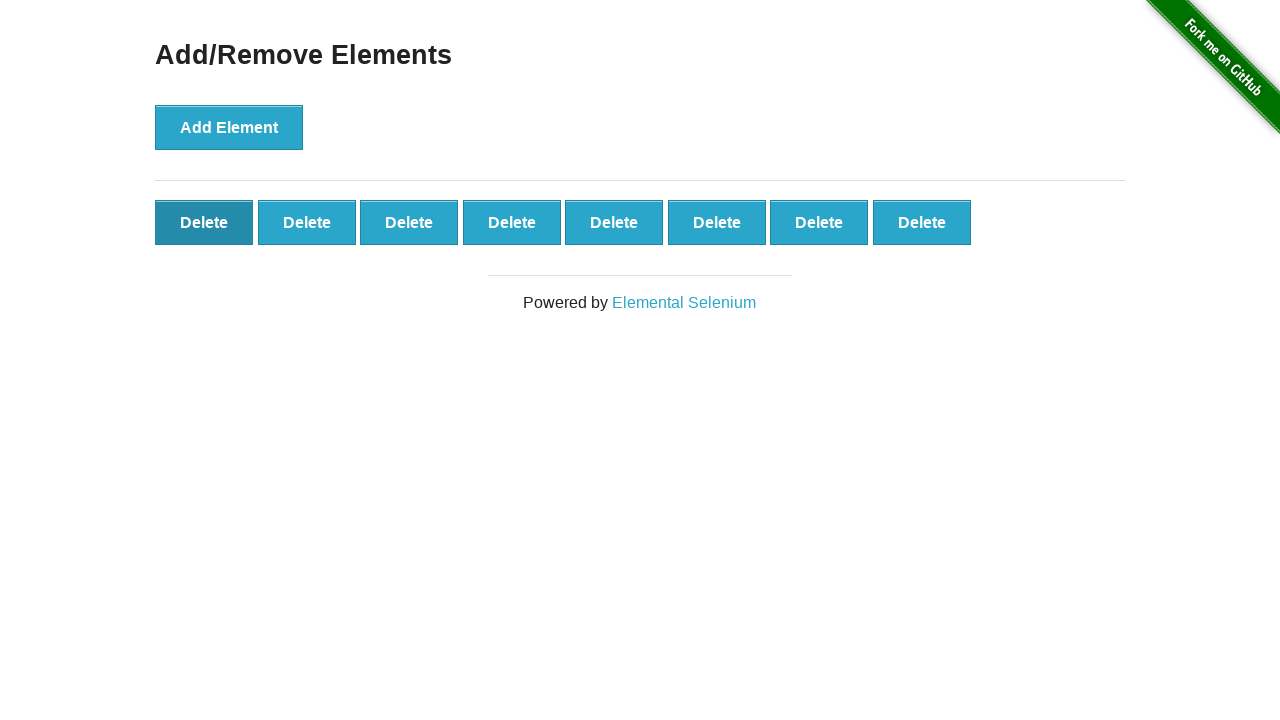

Clicked delete button to remove element 3 at (204, 222) on .added-manually >> nth=0
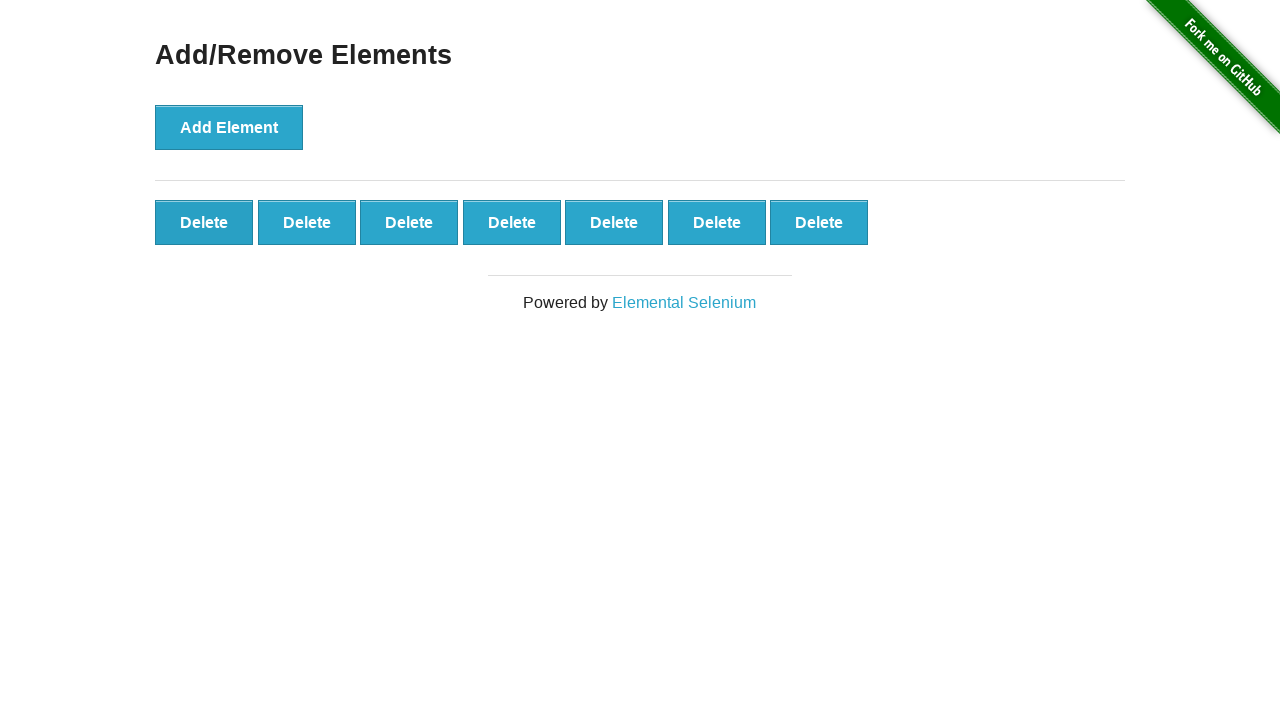

Verified 7 delete buttons remaining after deletion
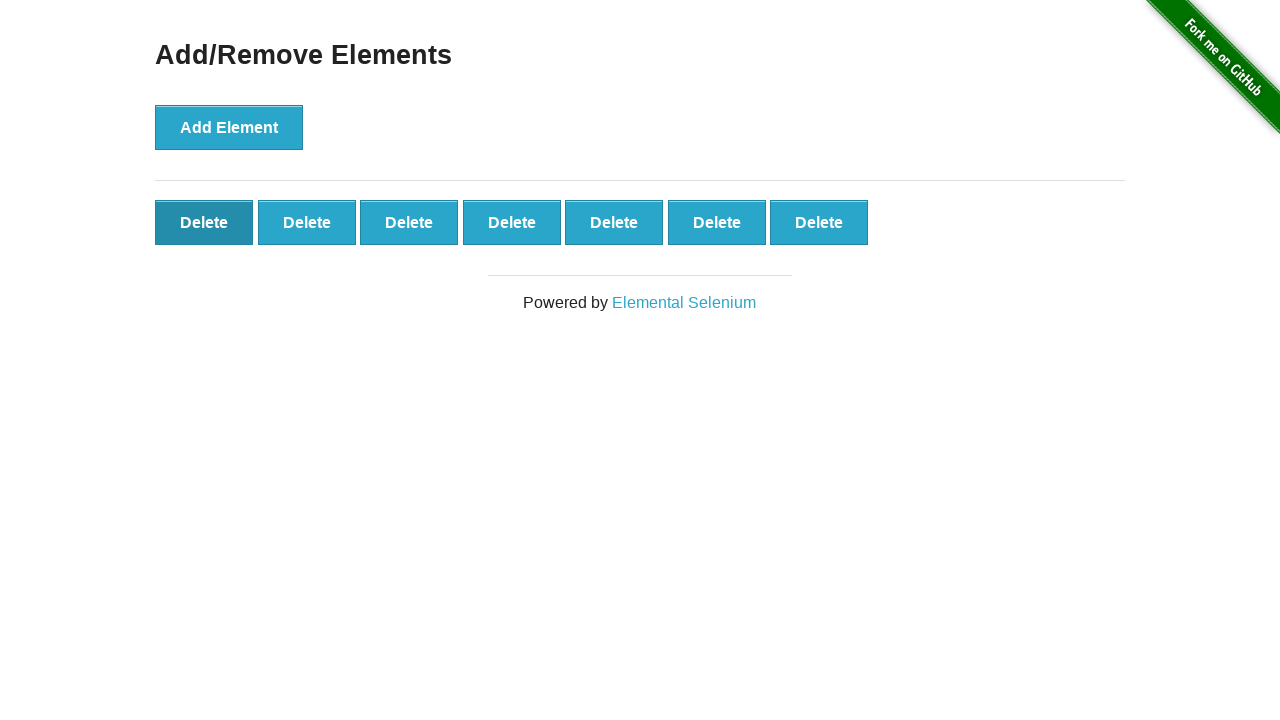

Clicked delete button to remove element 4 at (204, 222) on .added-manually >> nth=0
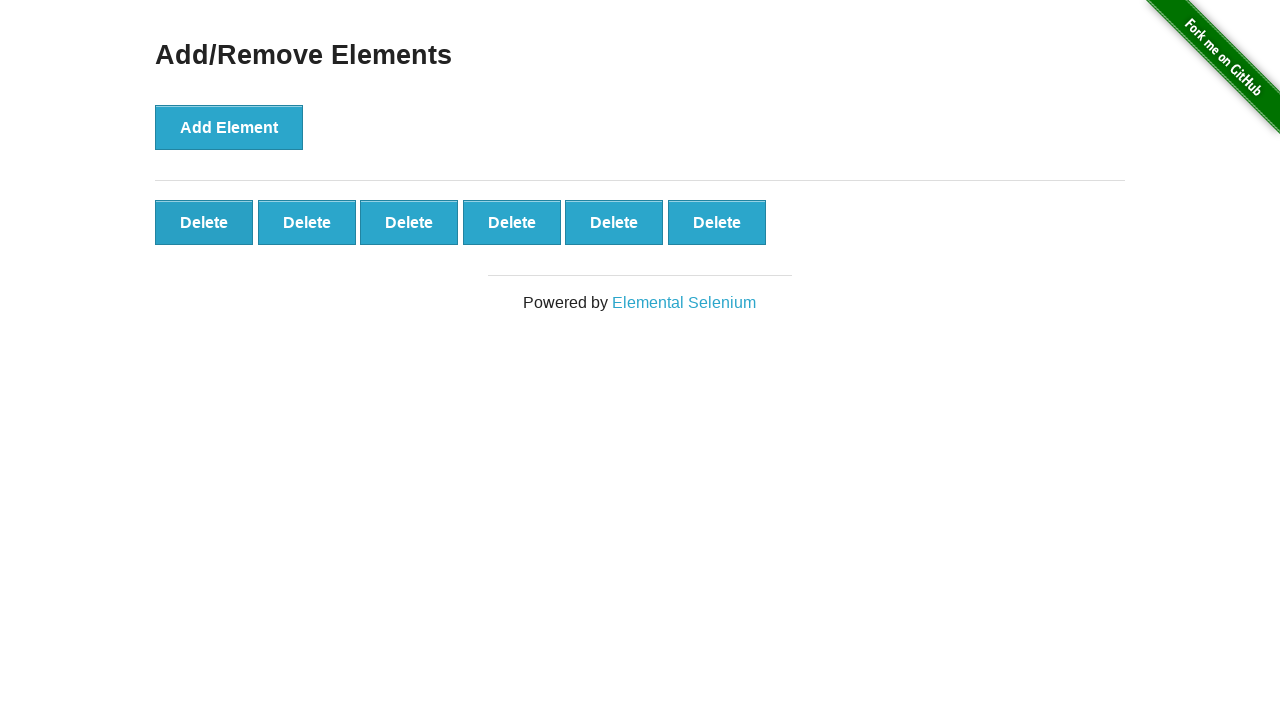

Verified 6 delete buttons remaining after deletion
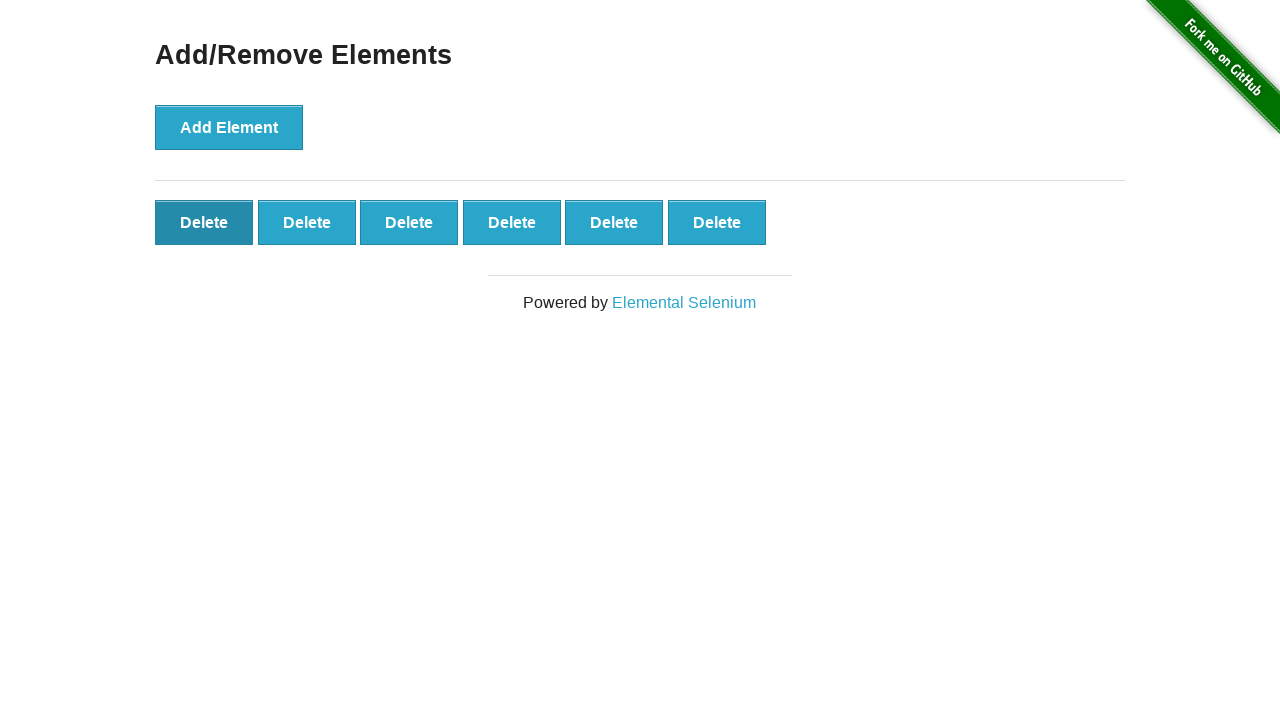

Clicked delete button to remove element 5 at (204, 222) on .added-manually >> nth=0
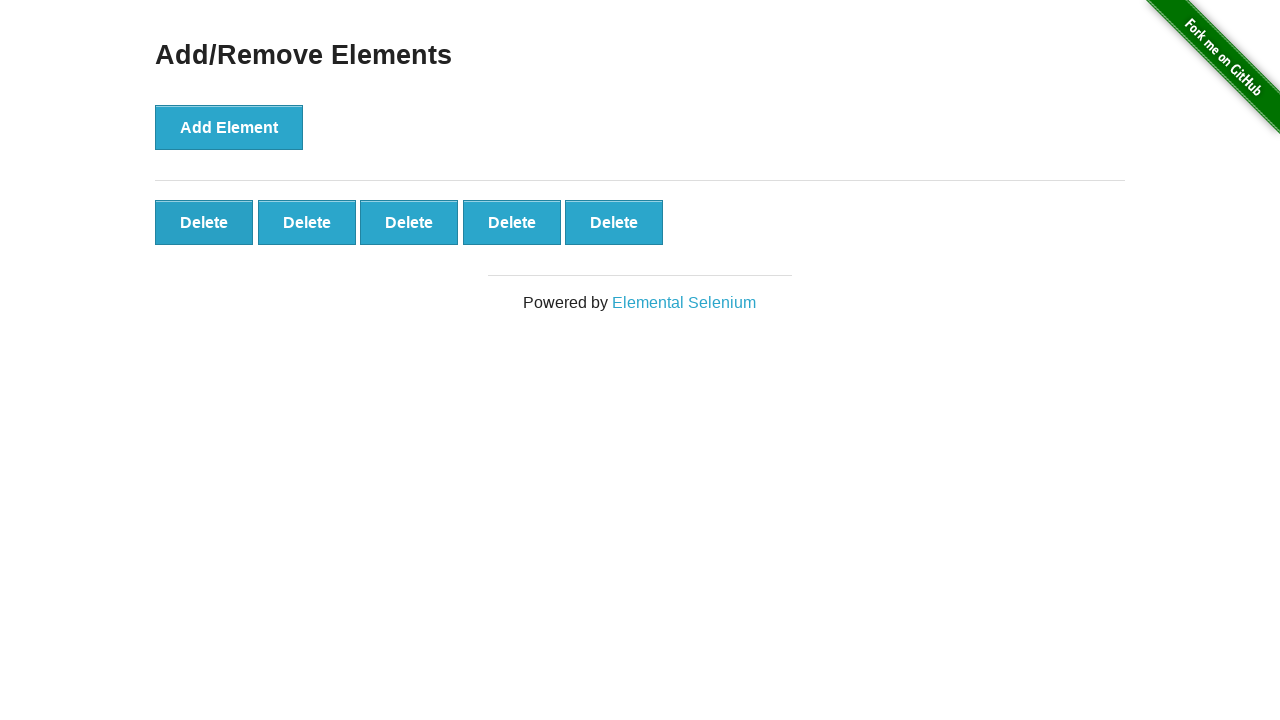

Verified 5 delete buttons remaining after deletion
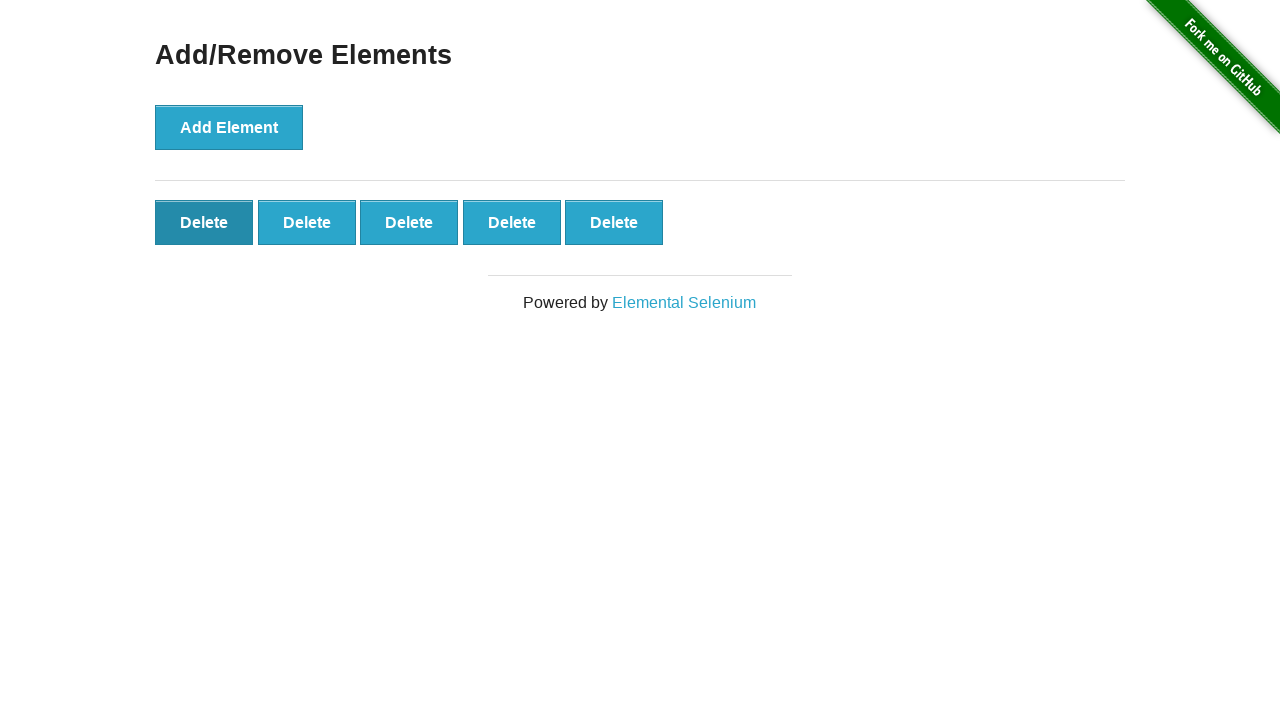

Clicked delete button to remove element 6 at (204, 222) on .added-manually >> nth=0
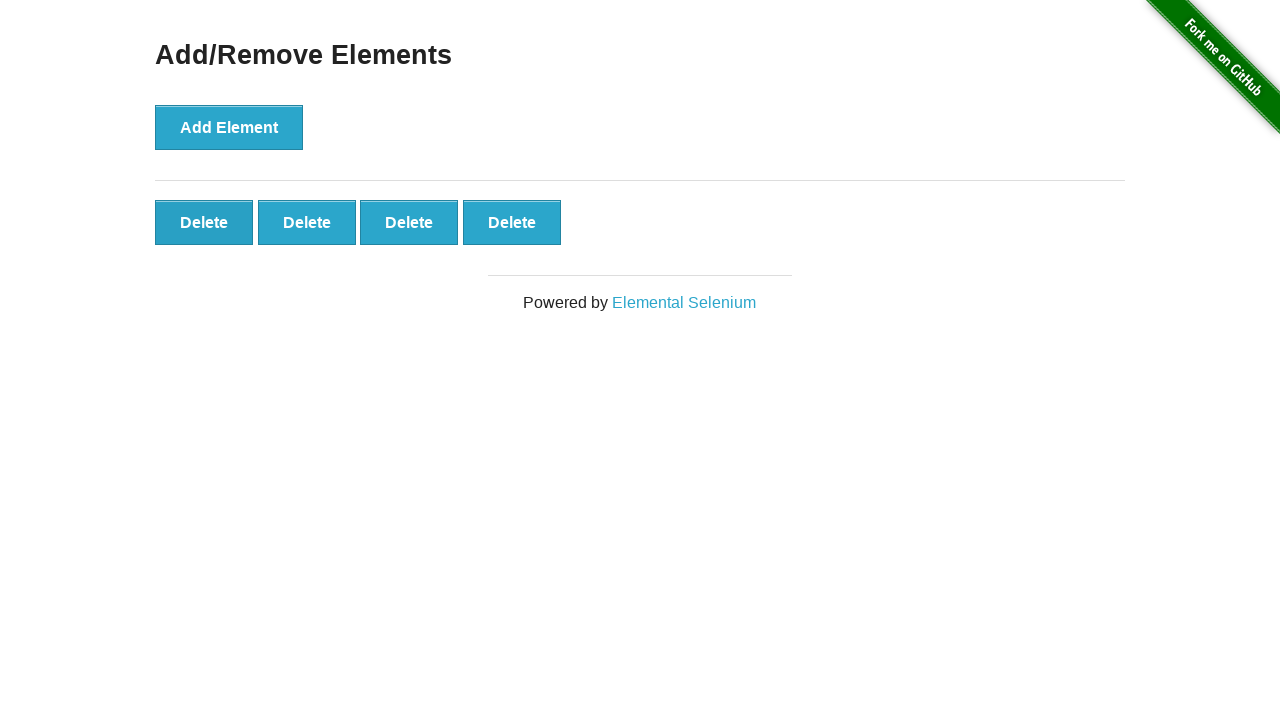

Verified 4 delete buttons remaining after deletion
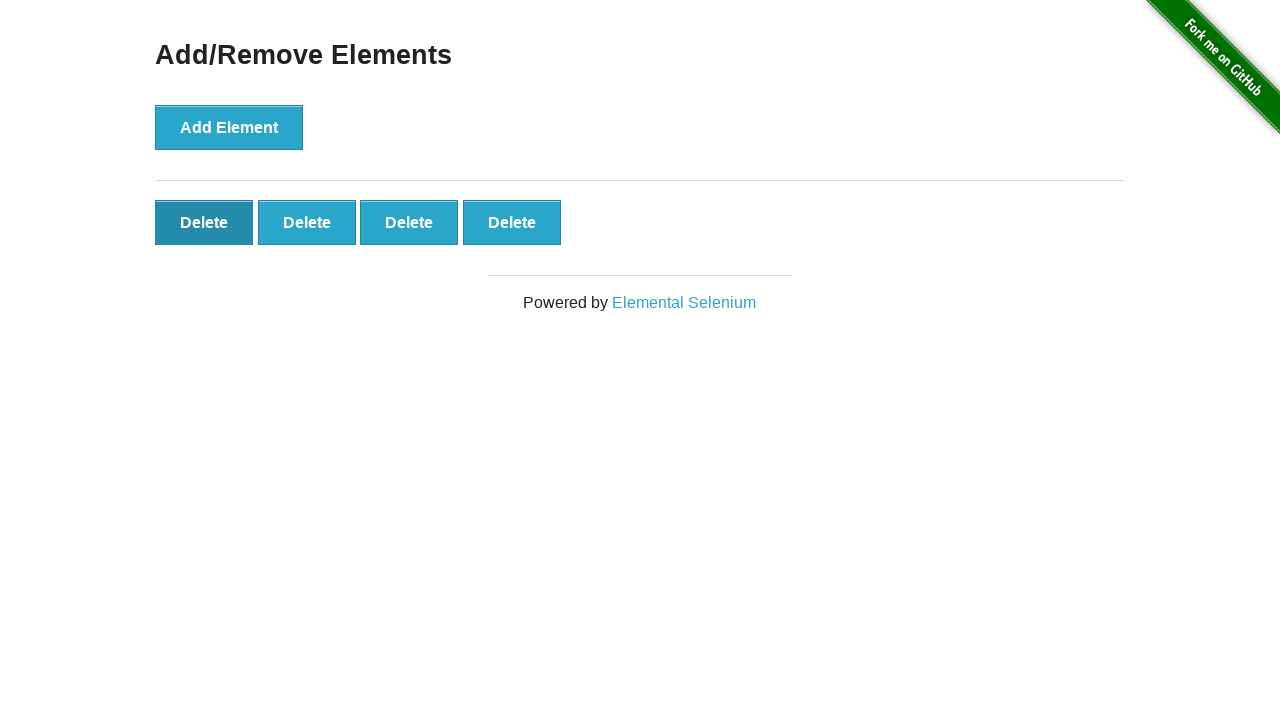

Clicked delete button to remove element 7 at (204, 222) on .added-manually >> nth=0
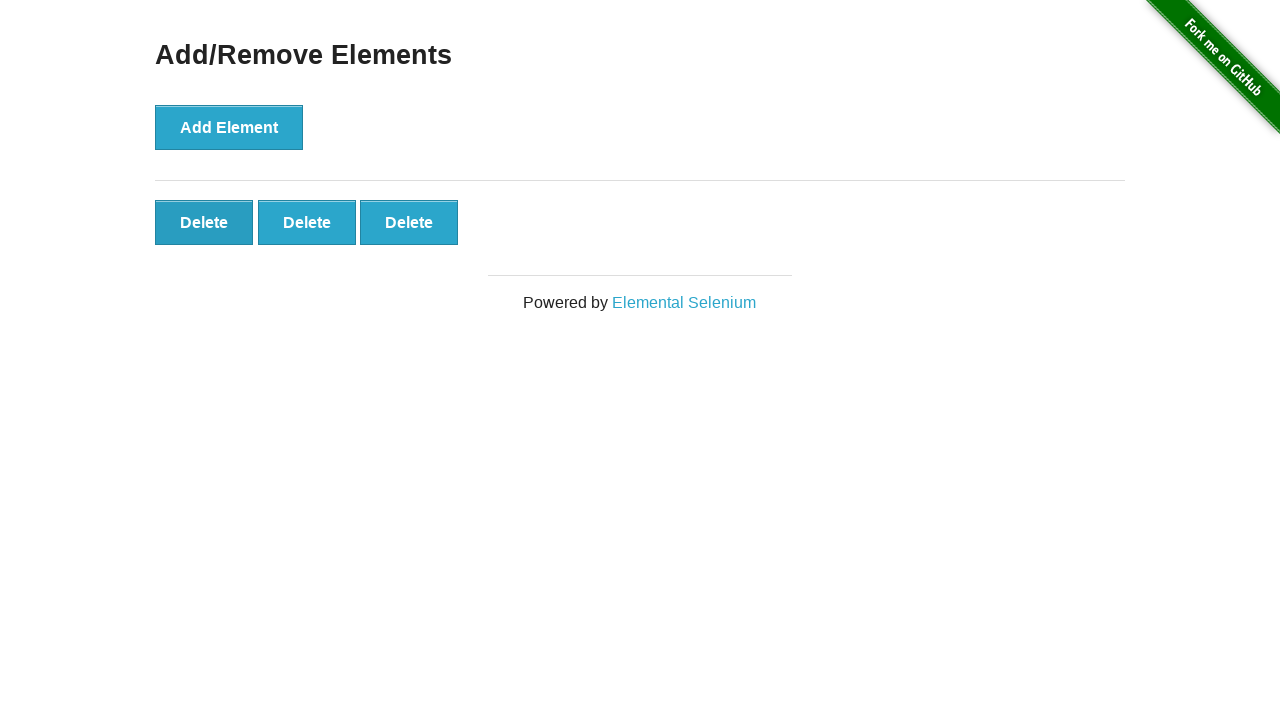

Verified 3 delete buttons remaining after deletion
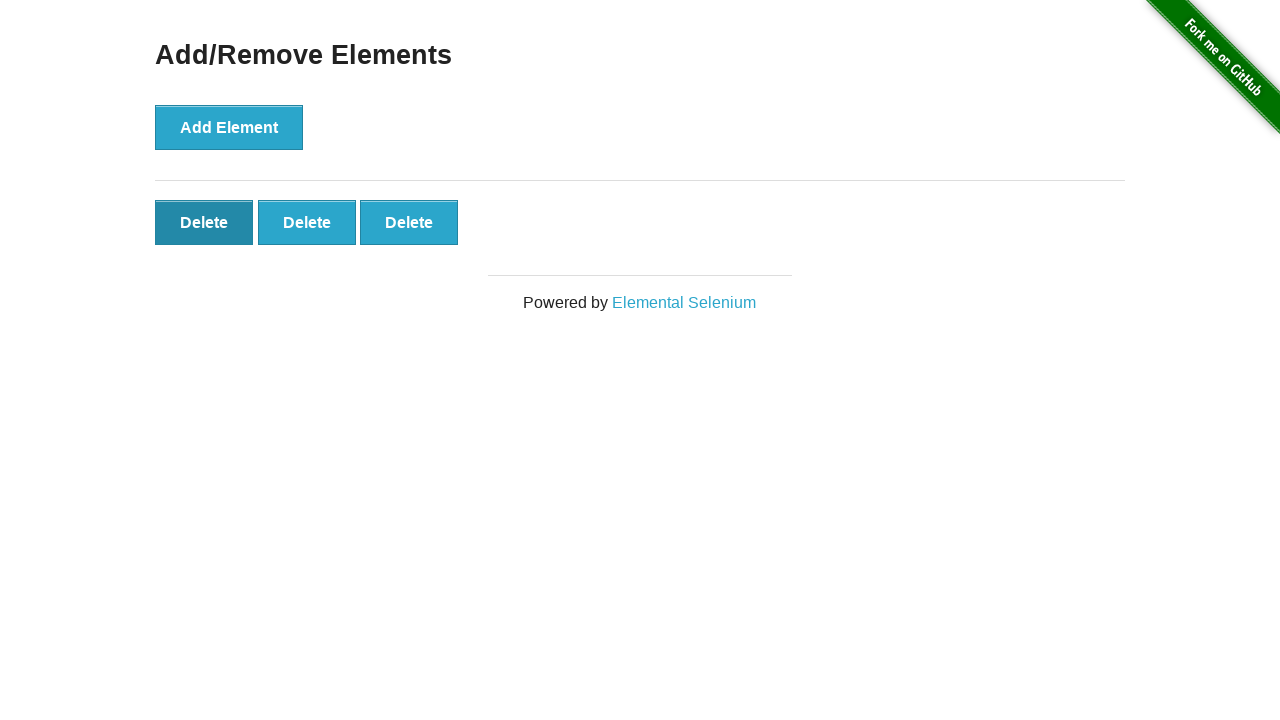

Clicked delete button to remove element 8 at (204, 222) on .added-manually >> nth=0
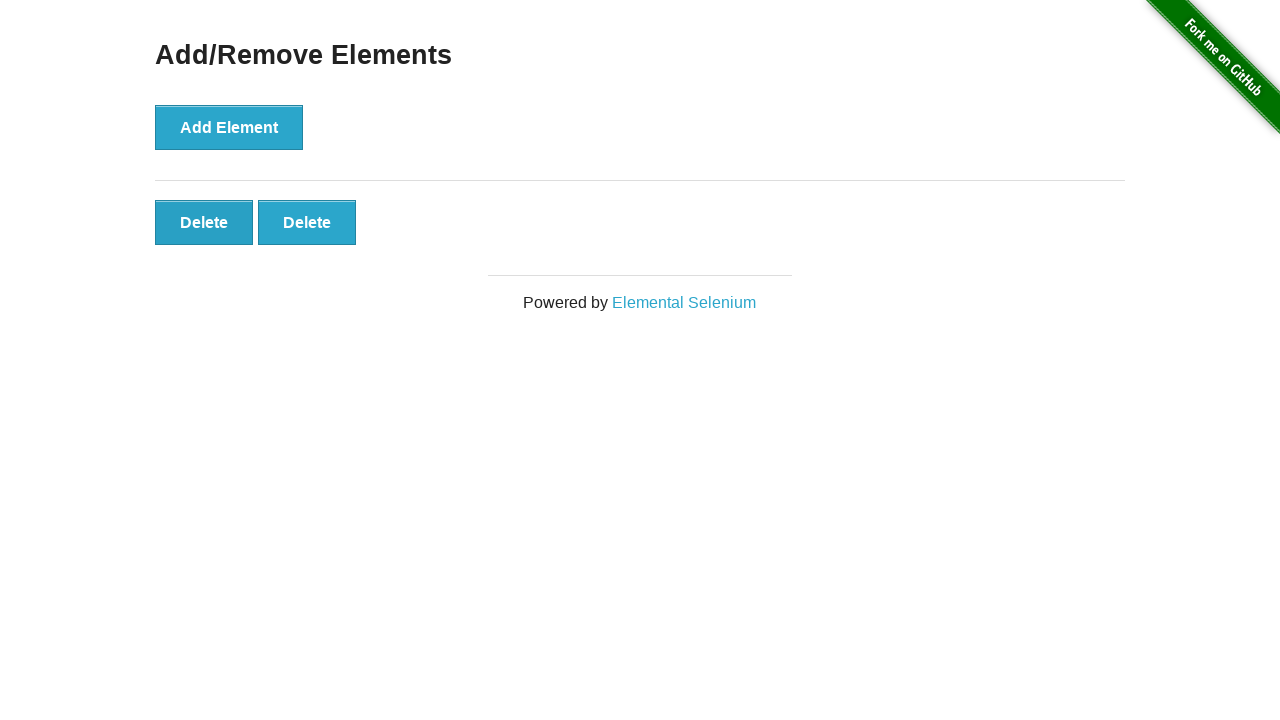

Verified 2 delete buttons remaining after deletion
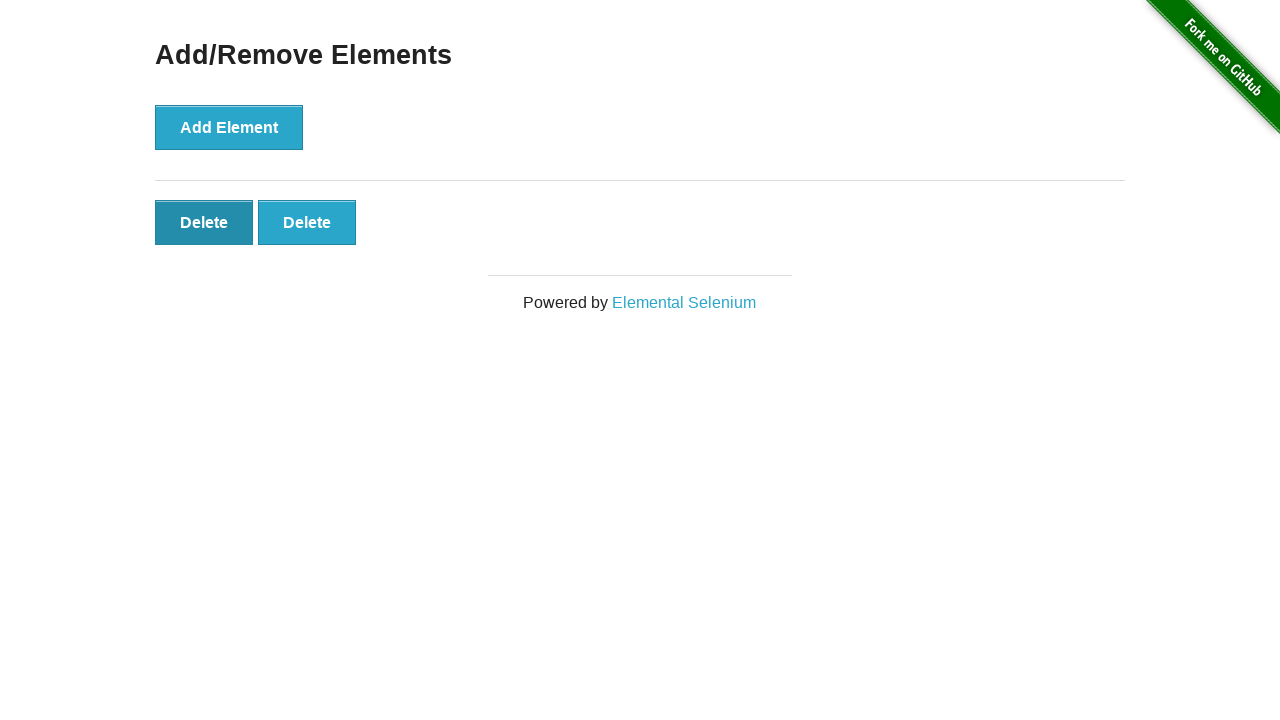

Clicked delete button to remove element 9 at (204, 222) on .added-manually >> nth=0
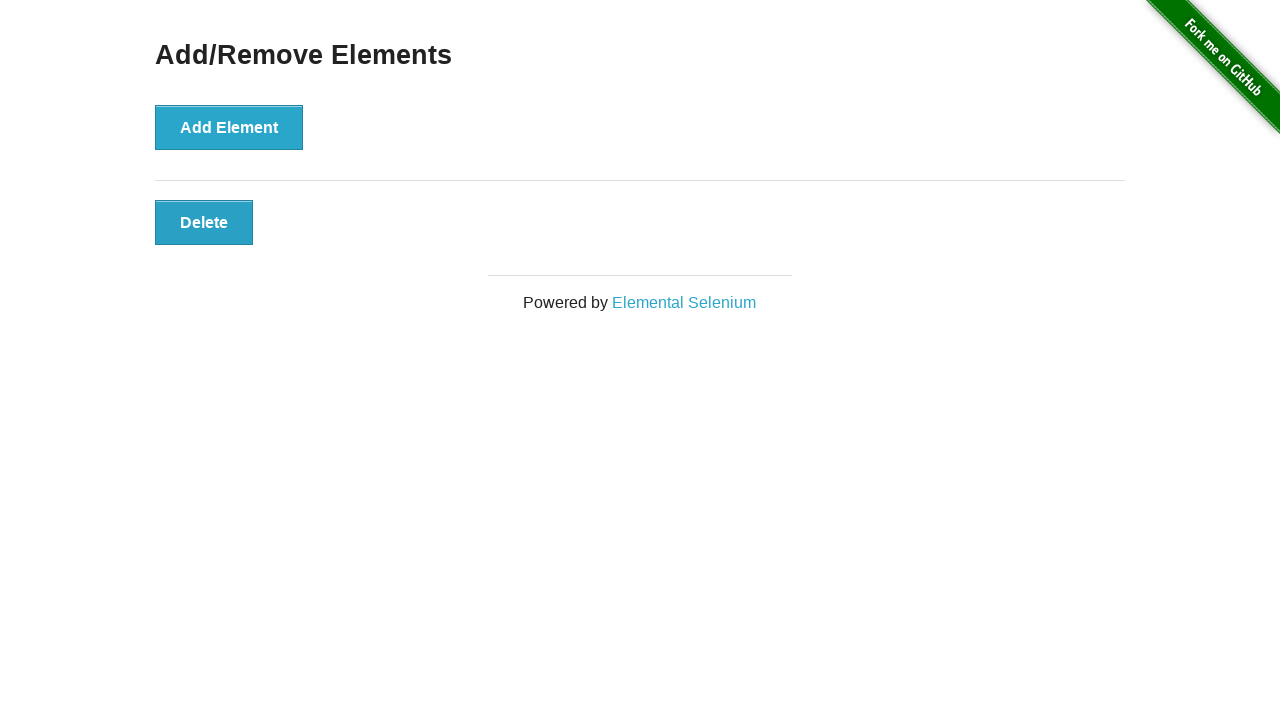

Verified 1 delete buttons remaining after deletion
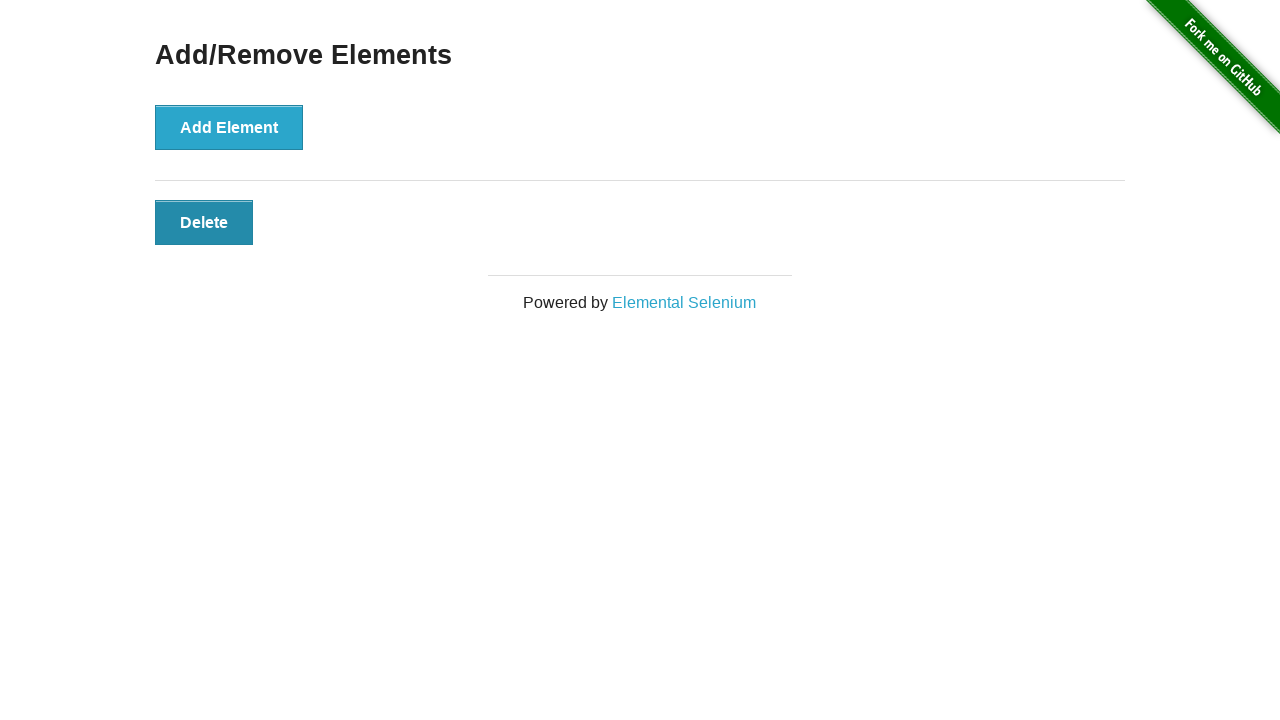

Clicked delete button to remove element 10 at (204, 222) on .added-manually >> nth=0
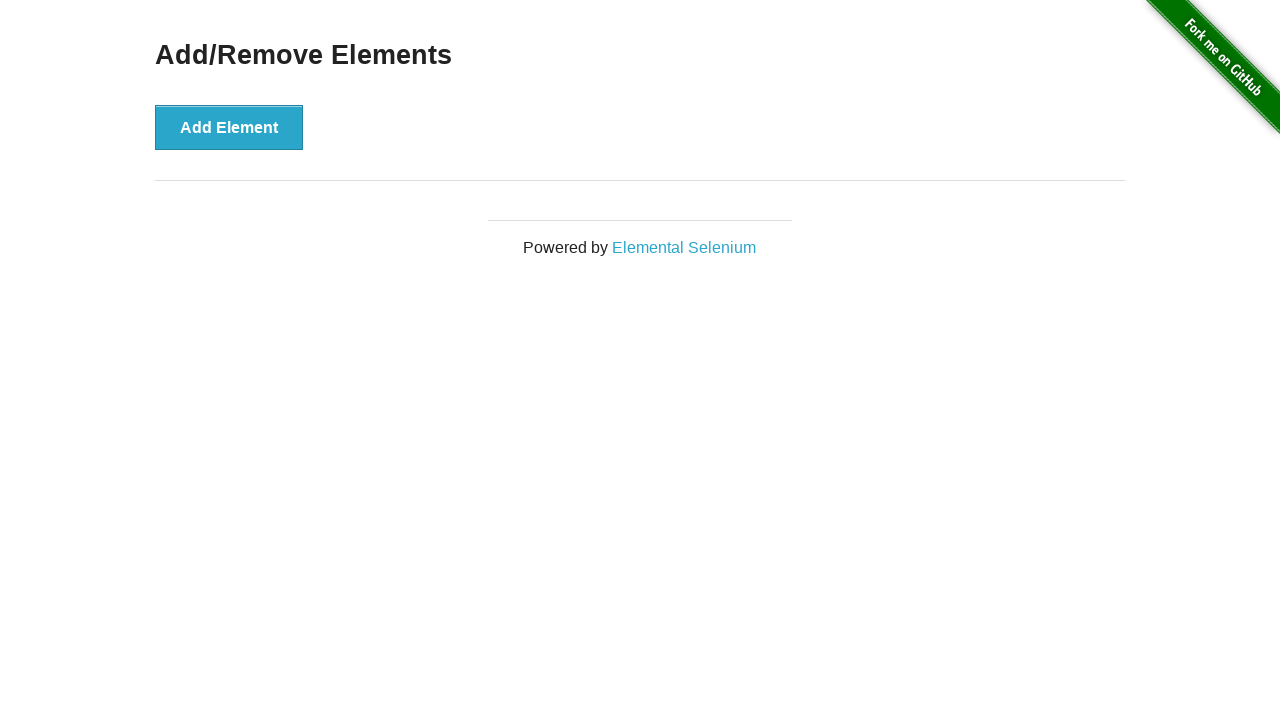

Verified 0 delete buttons remaining after deletion
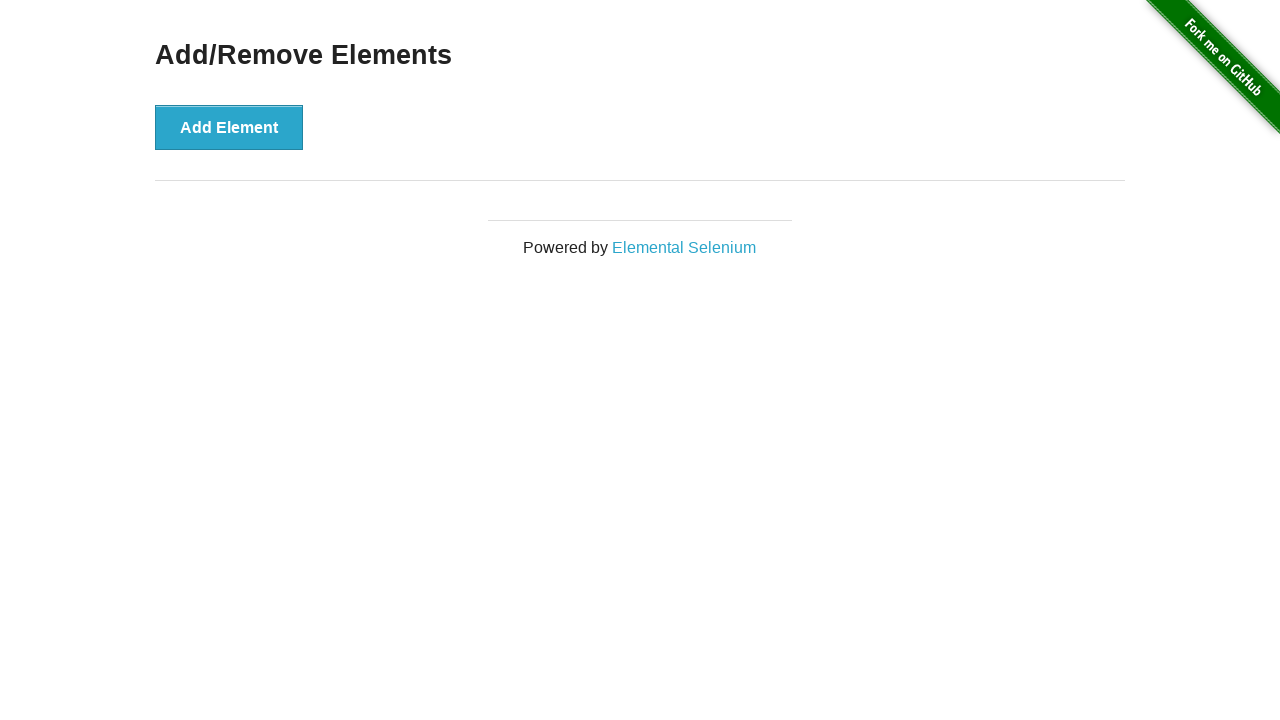

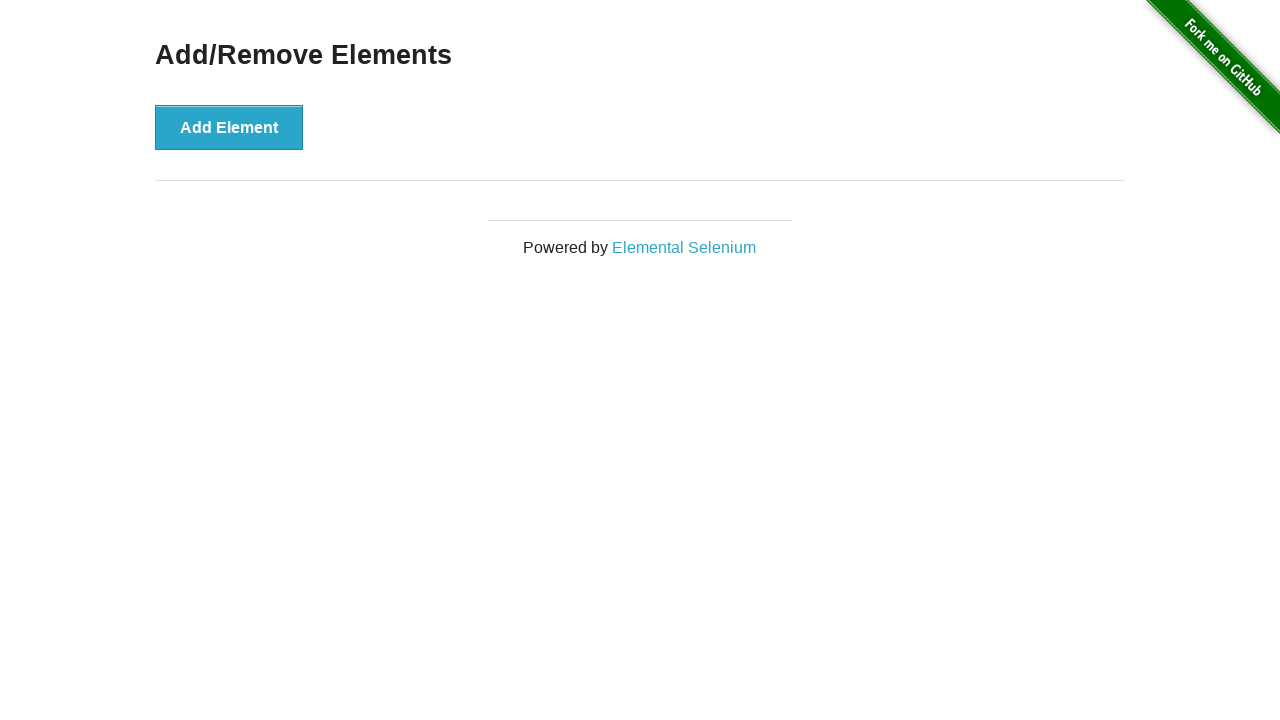